Tests single window handling by navigating to a section, opening a new window, clicking an element in it, and closing the window

Starting URL: https://demo.automationtesting.in/Windows.html

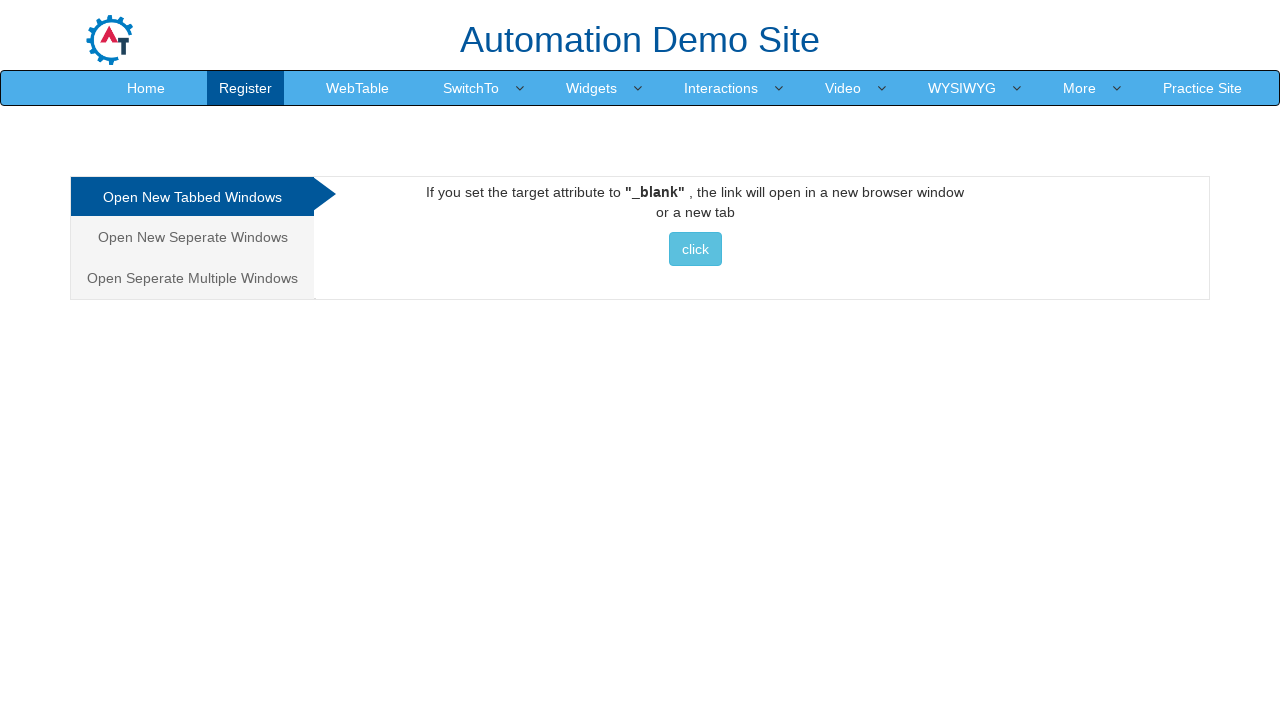

Clicked on 'Separate' section link at (192, 237) on a[href="#Seperate"]
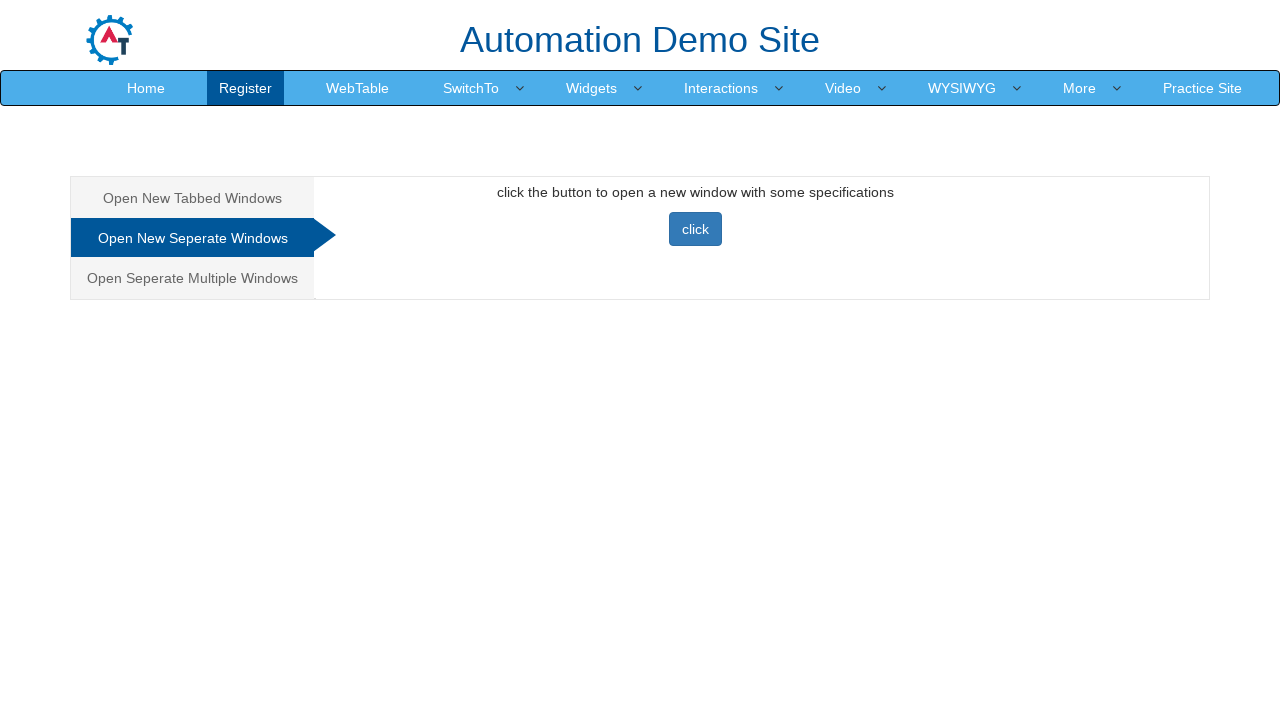

Clicked button to open new window at (695, 229) on [onclick="newwindow()"]
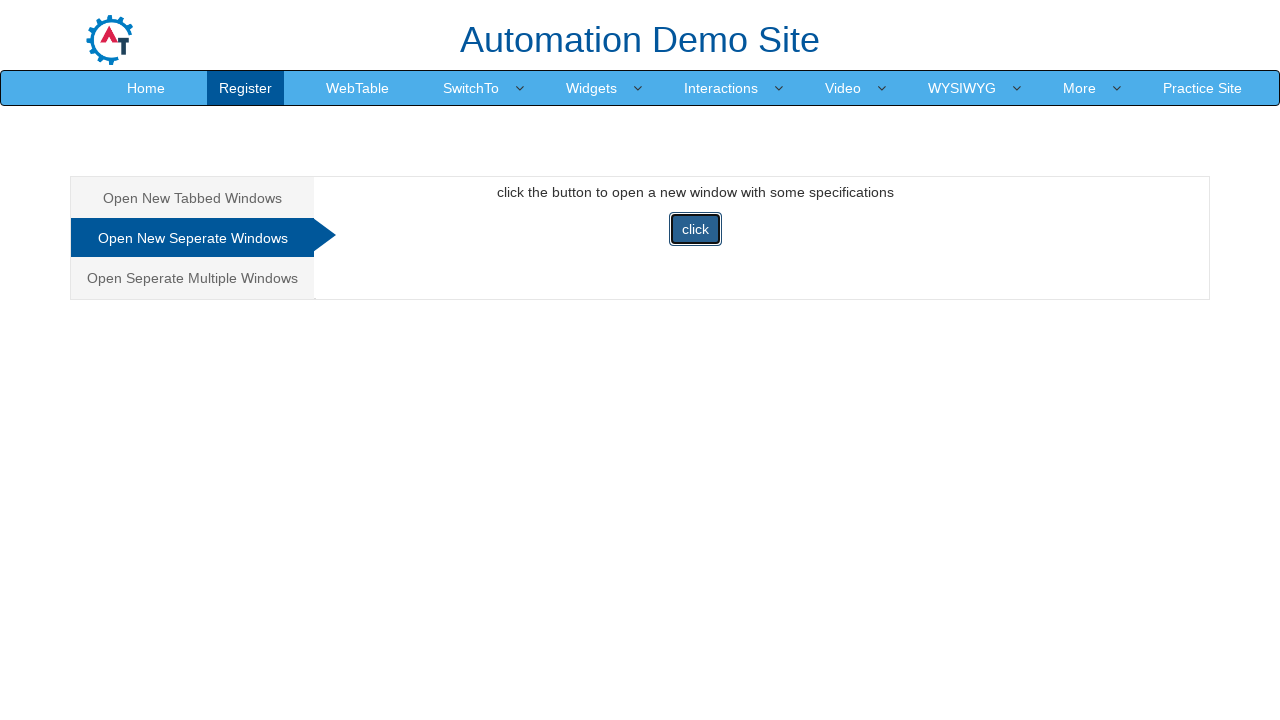

New window popup captured
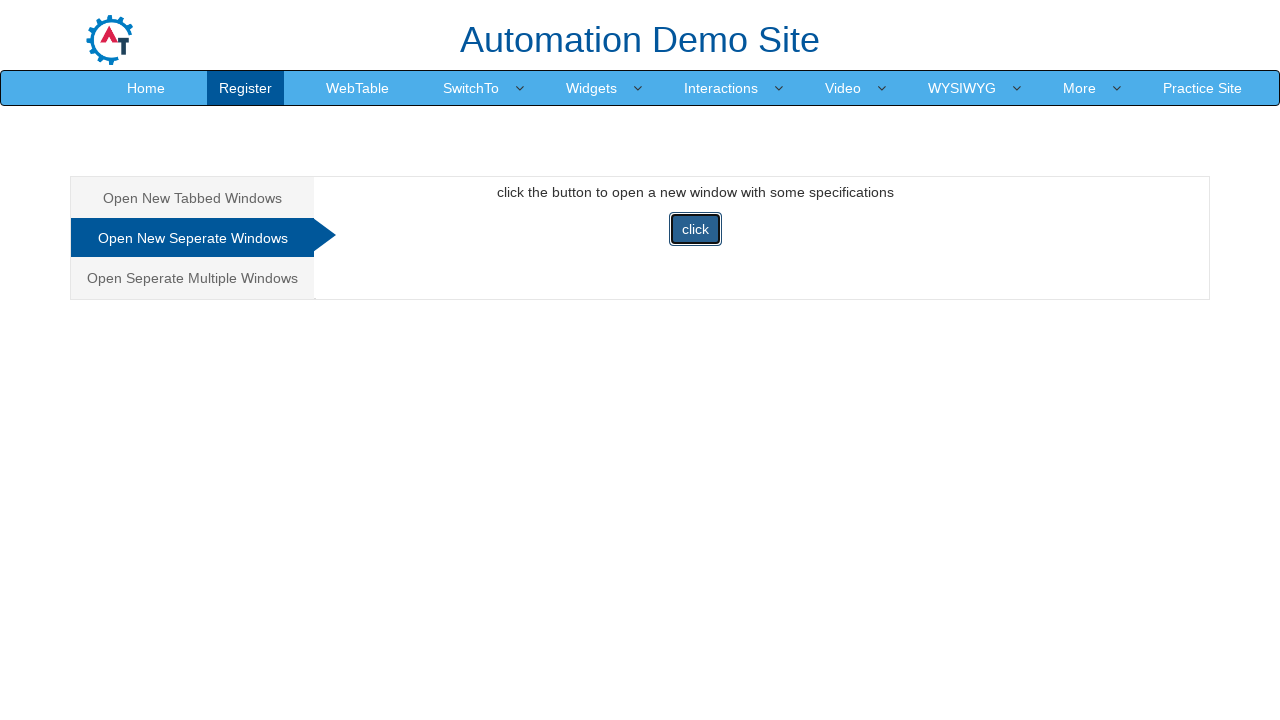

New window finished loading
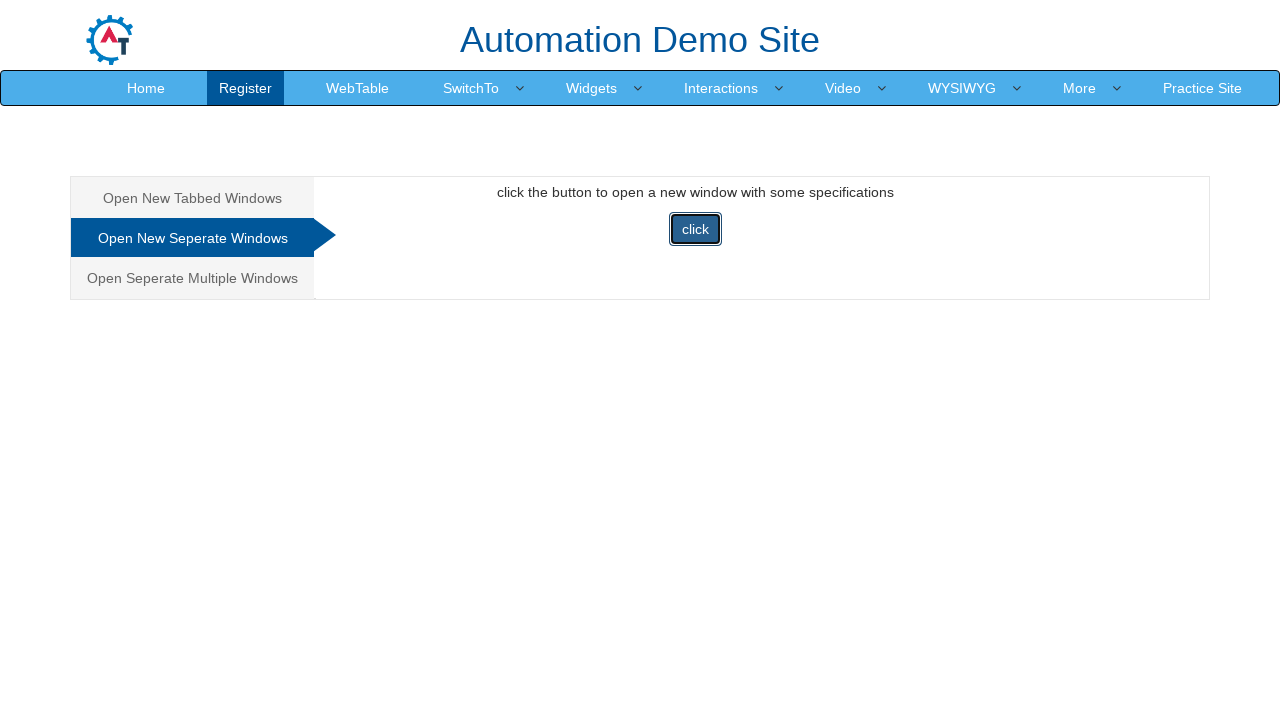

Clicked Selenium WebDriver button in new window at (244, 360) on .selenium-button.selenium-webdriver.text-uppercase.fw-bold
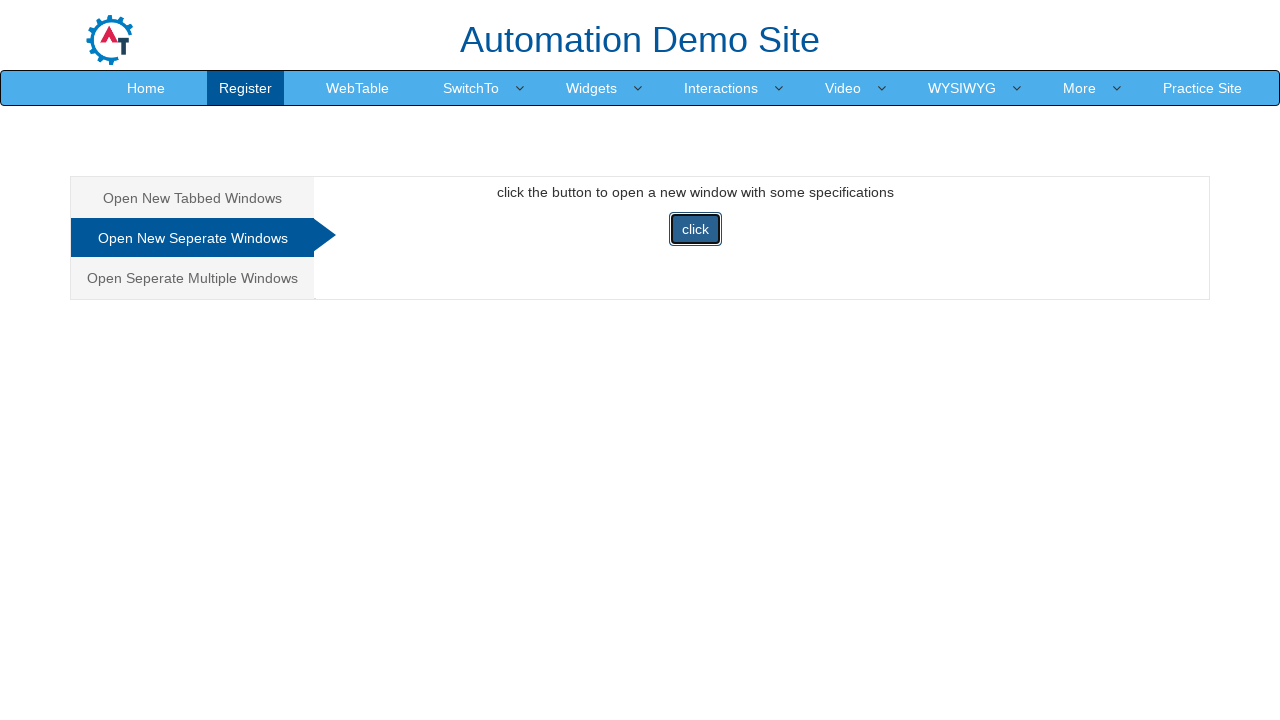

Closed the new window
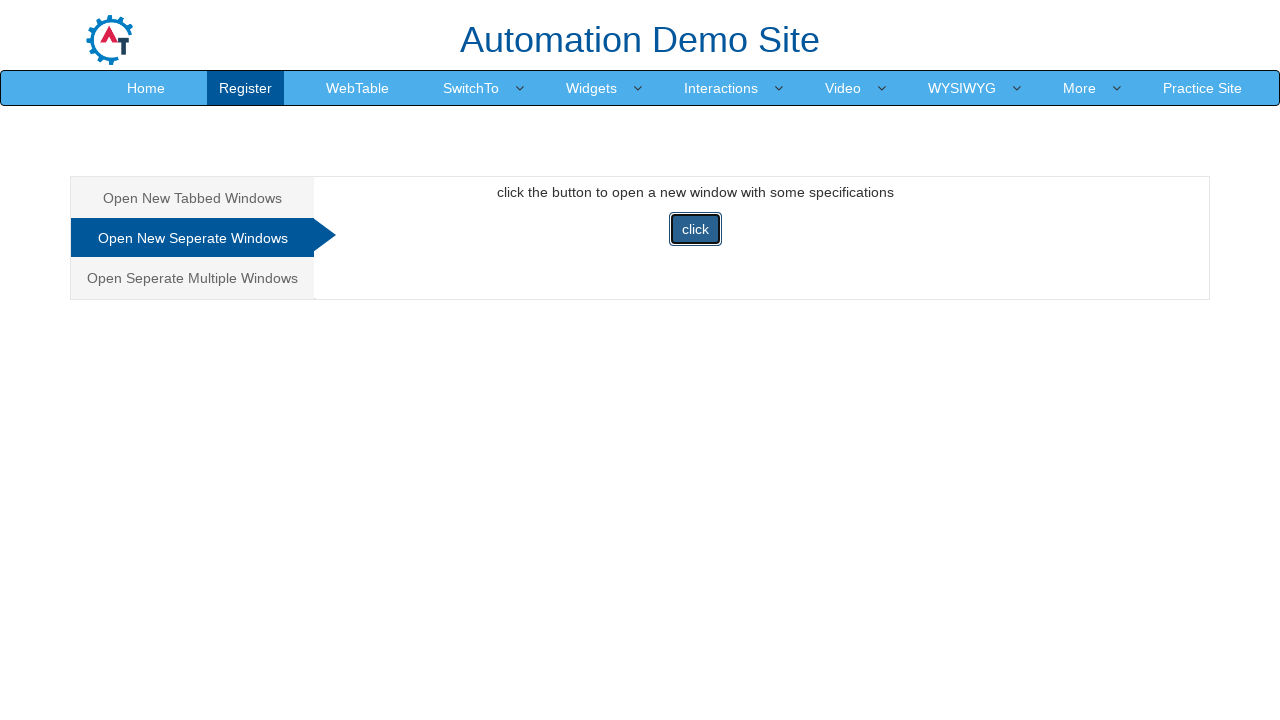

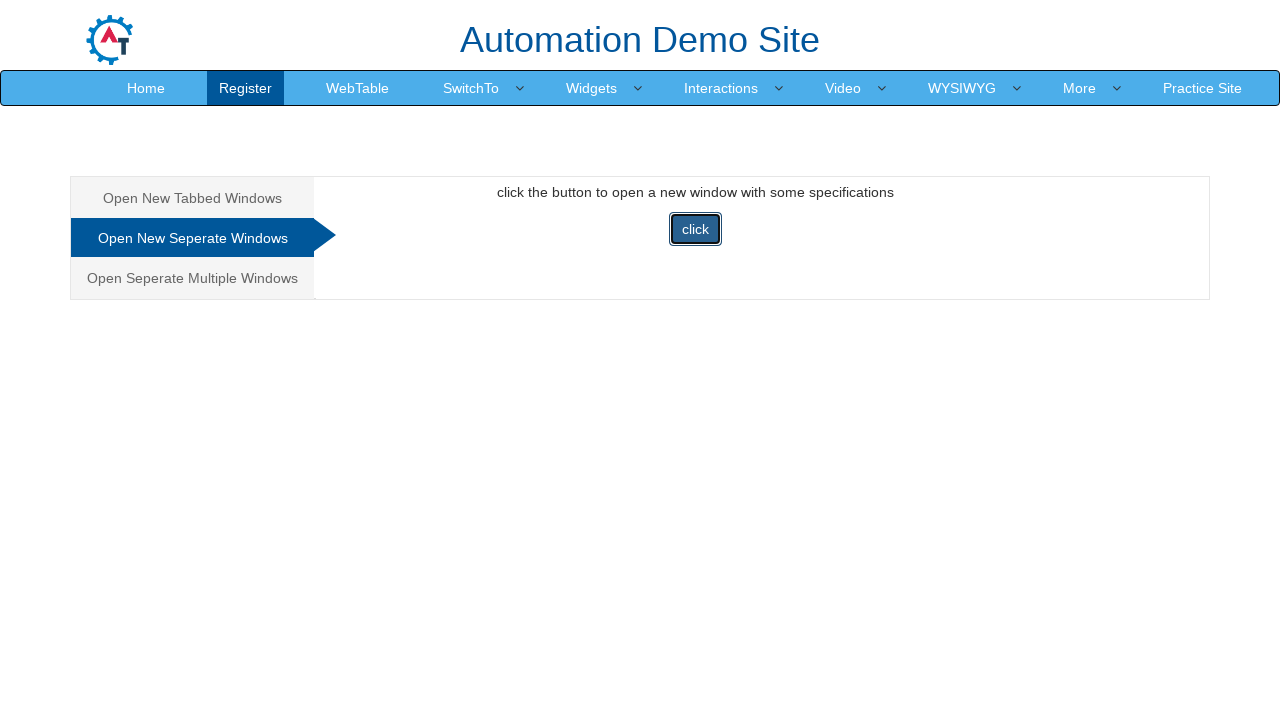